Navigates to a book store website, clicks on the first book title to view its details page, then navigates back to the main page

Starting URL: https://books.toscrape.com/

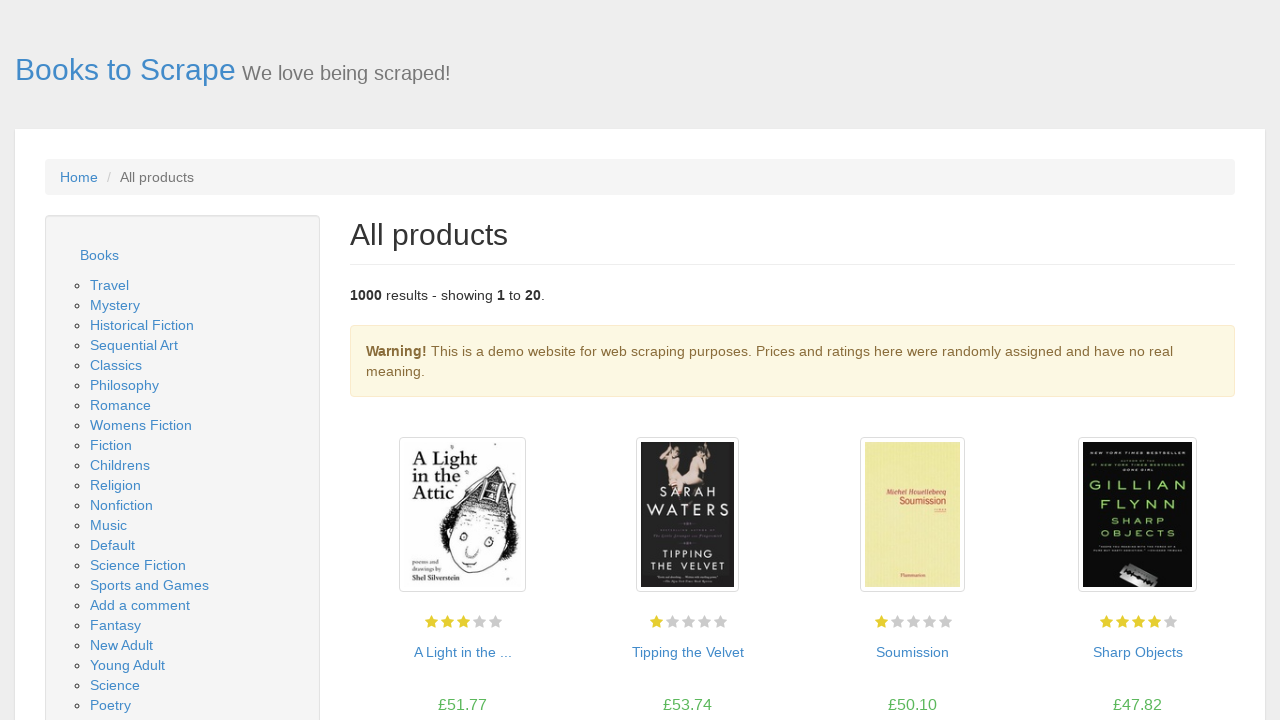

Clicked on the first book title to view details at (462, 652) on xpath=//html/body/div/div/div/div/section/div[2]/ol/li[1]/article/h3/a
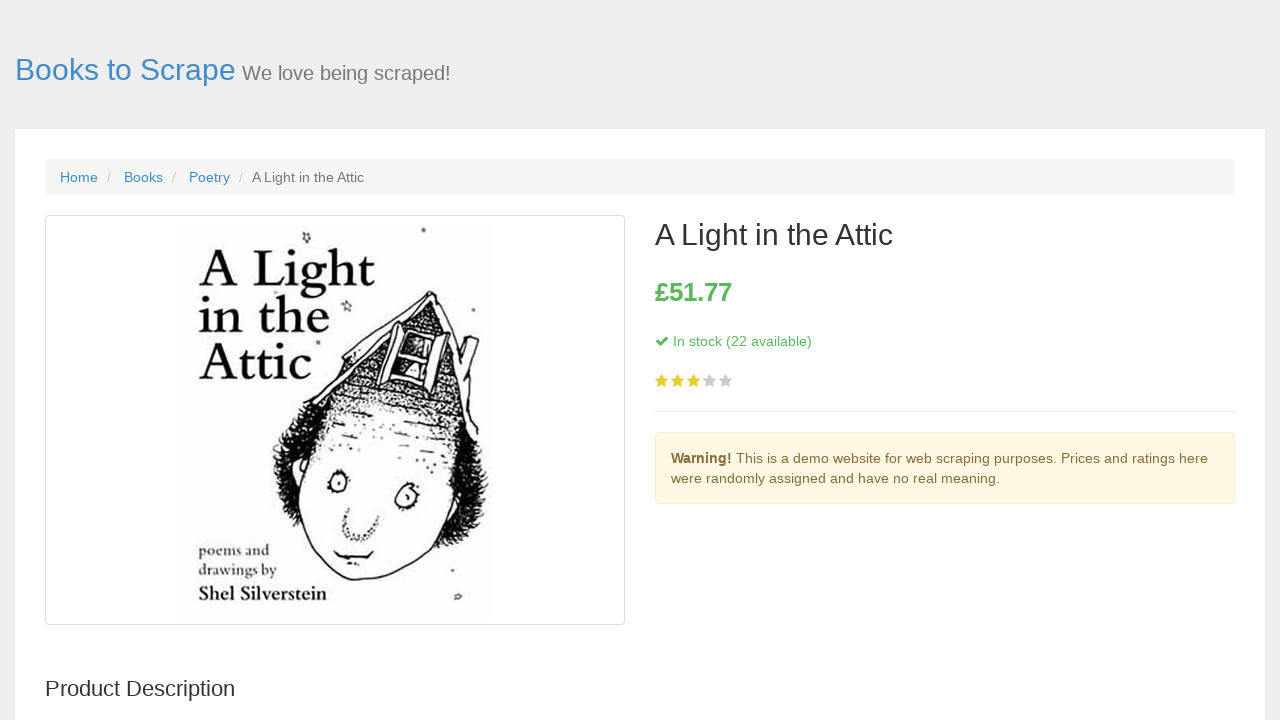

Book details page loaded with title visible
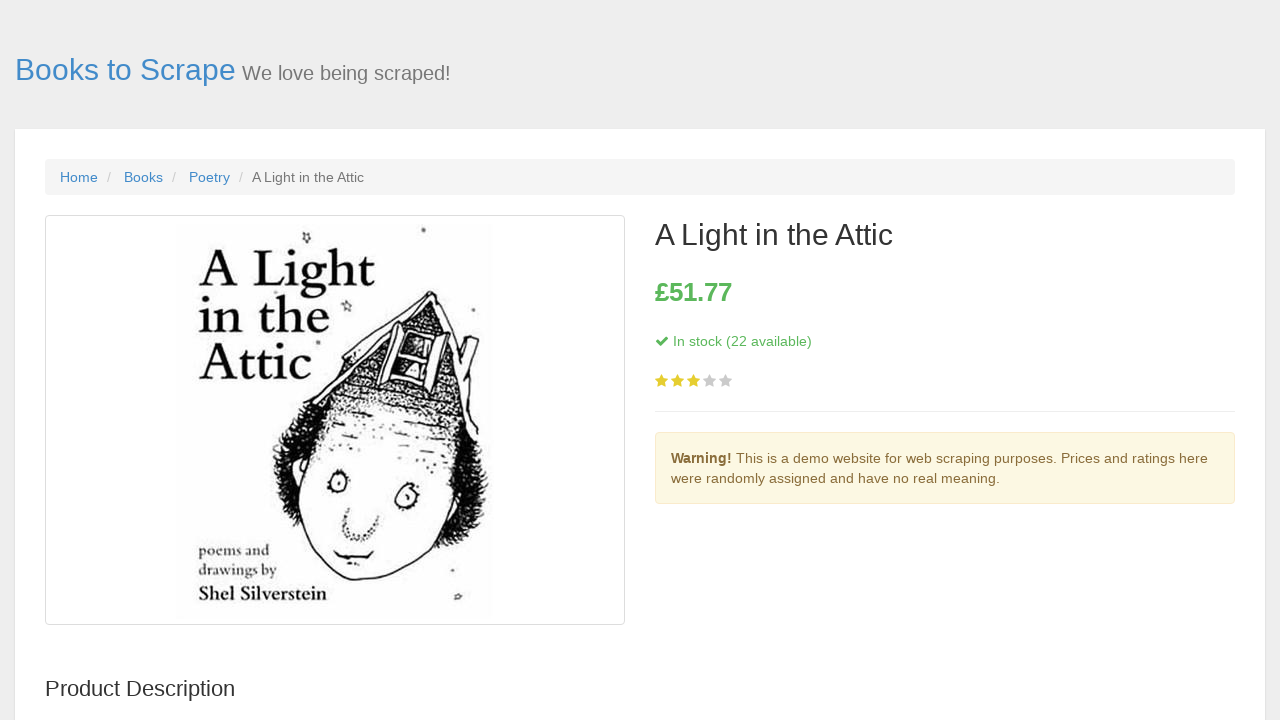

Navigated back to the main book store page
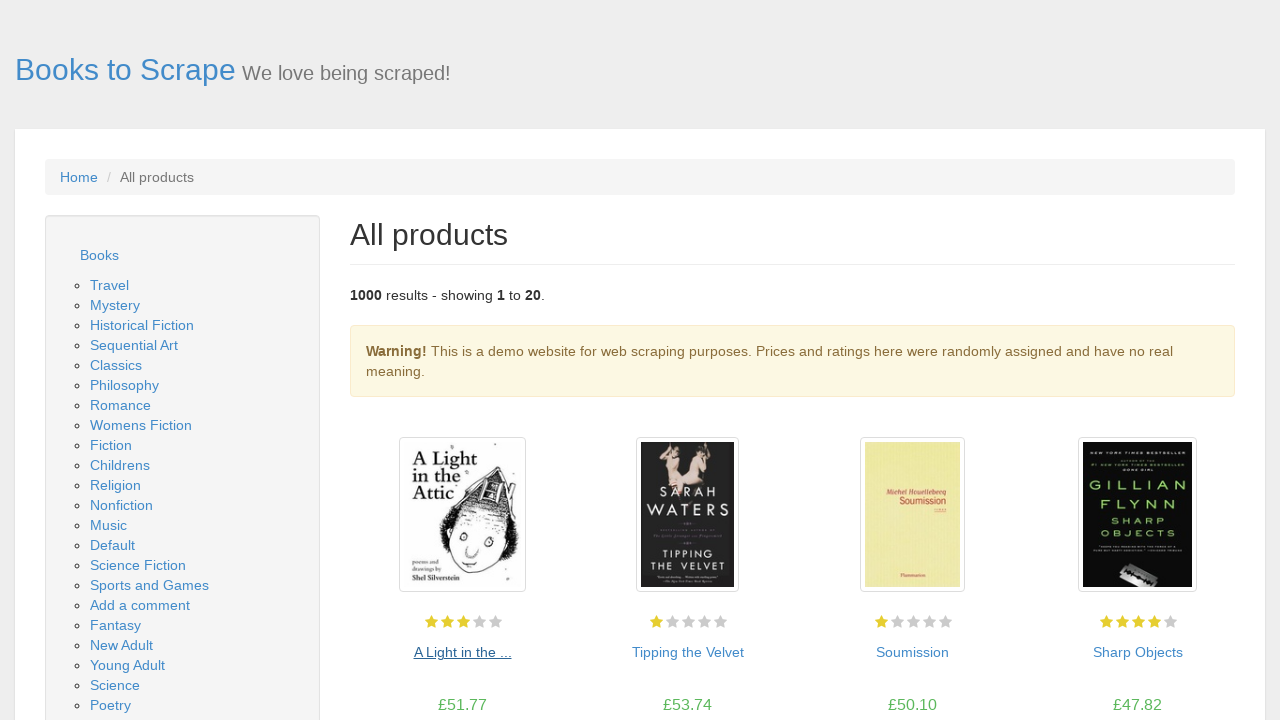

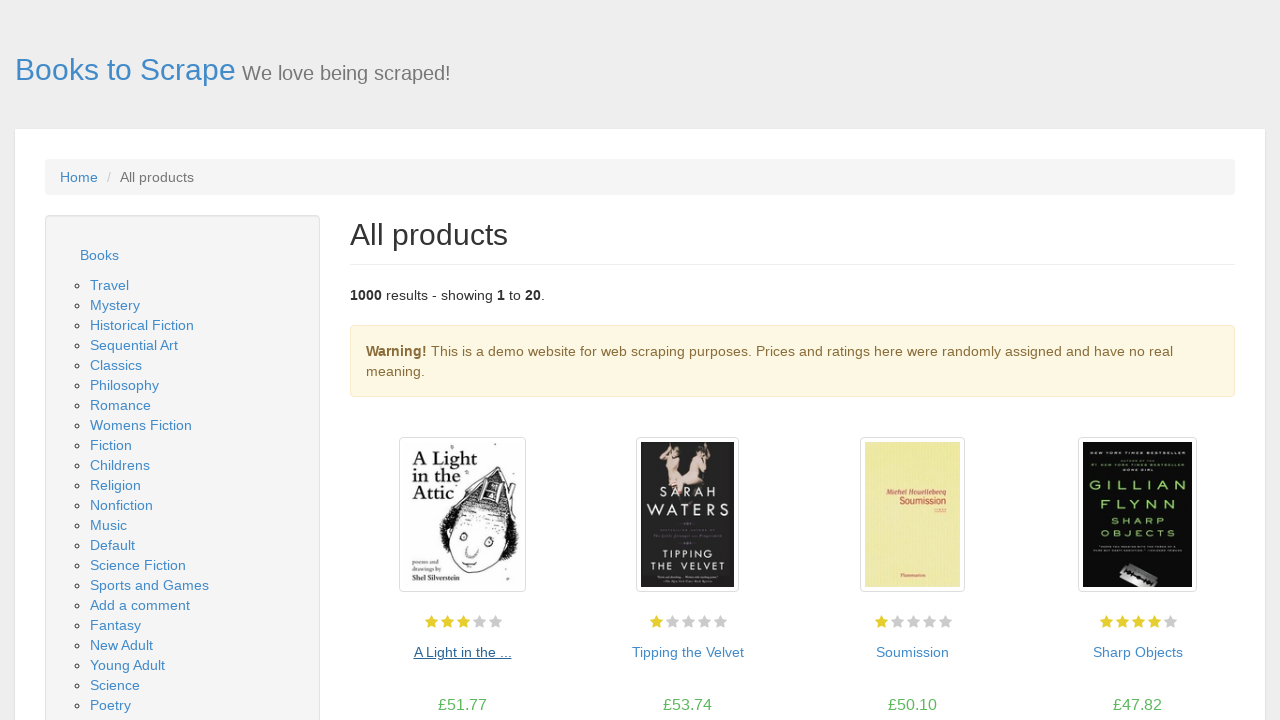